Checks if the page has a viewport meta tag for responsive design

Starting URL: https://hyseh-project-exam-2.netlify.app/

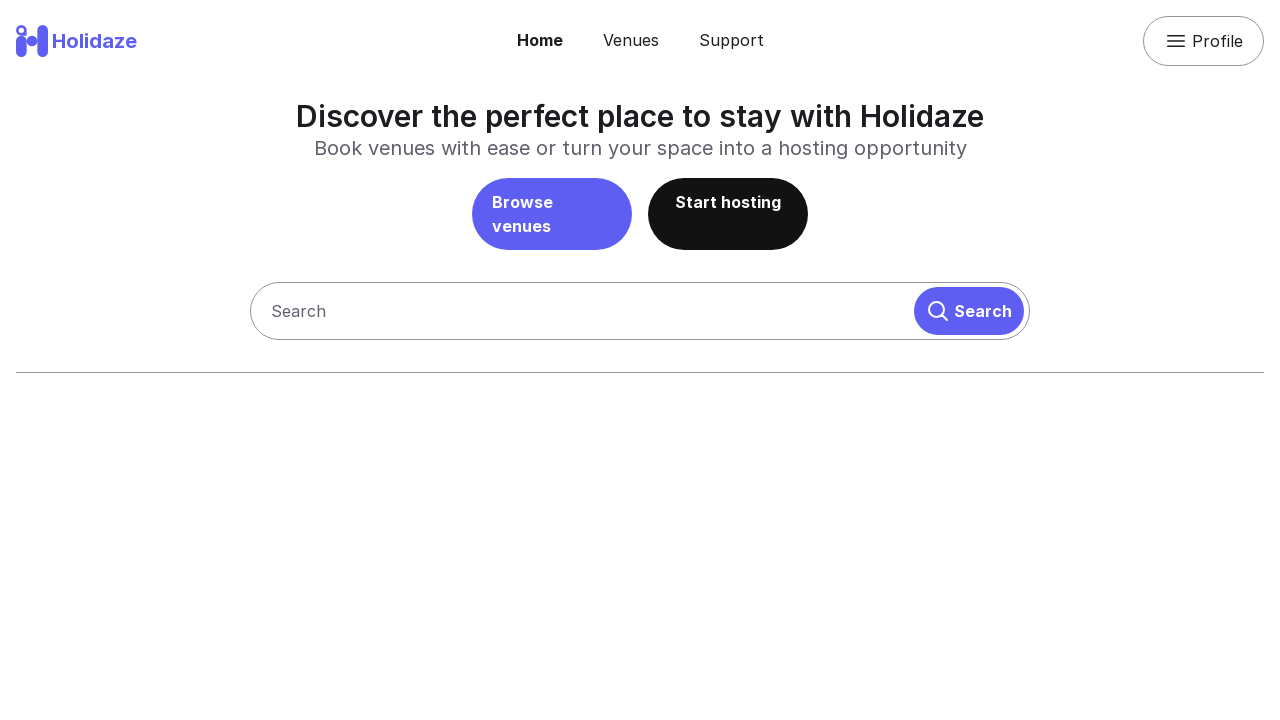

Navigated to https://hyseh-project-exam-2.netlify.app/
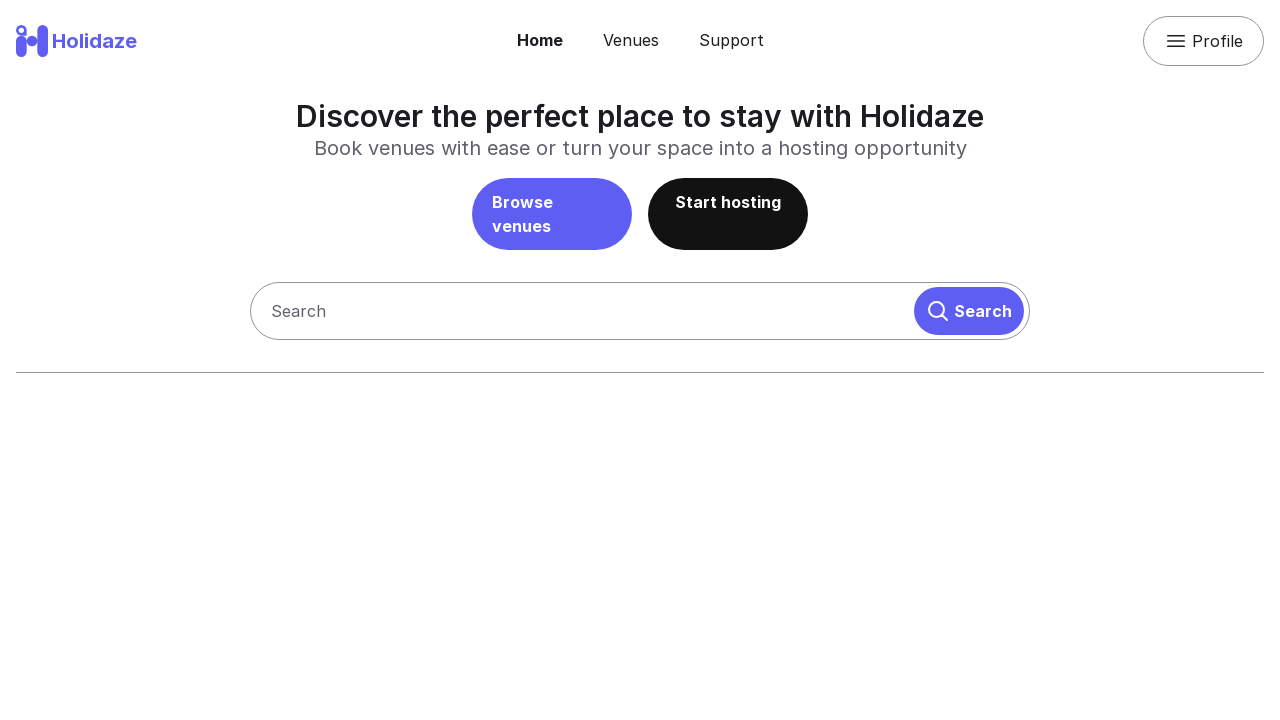

Located viewport meta tag element
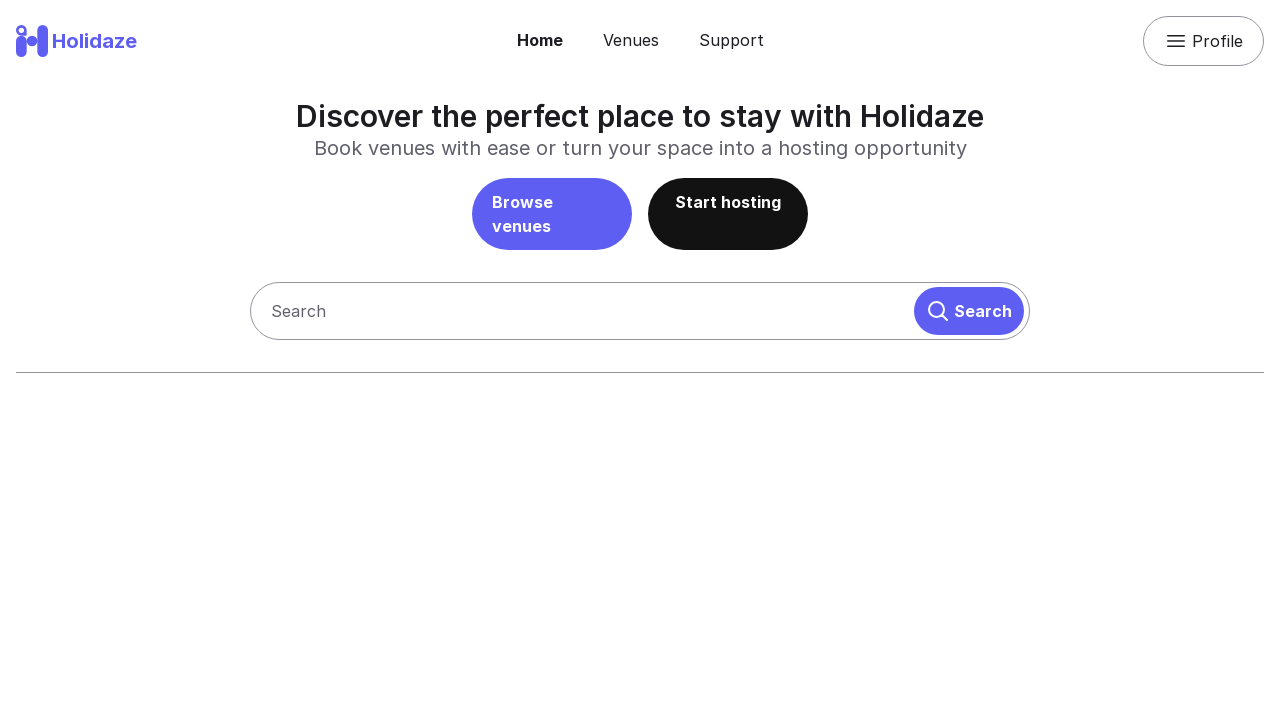

Verified that page has a viewport meta tag for responsive design
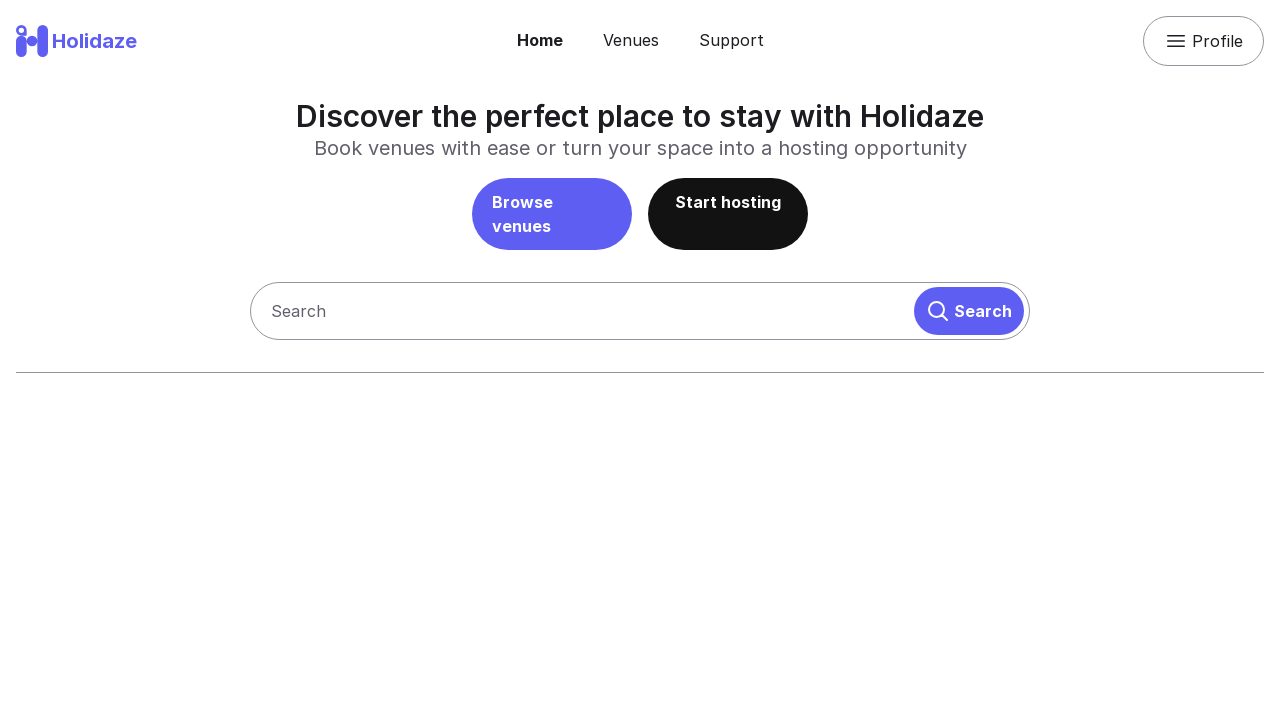

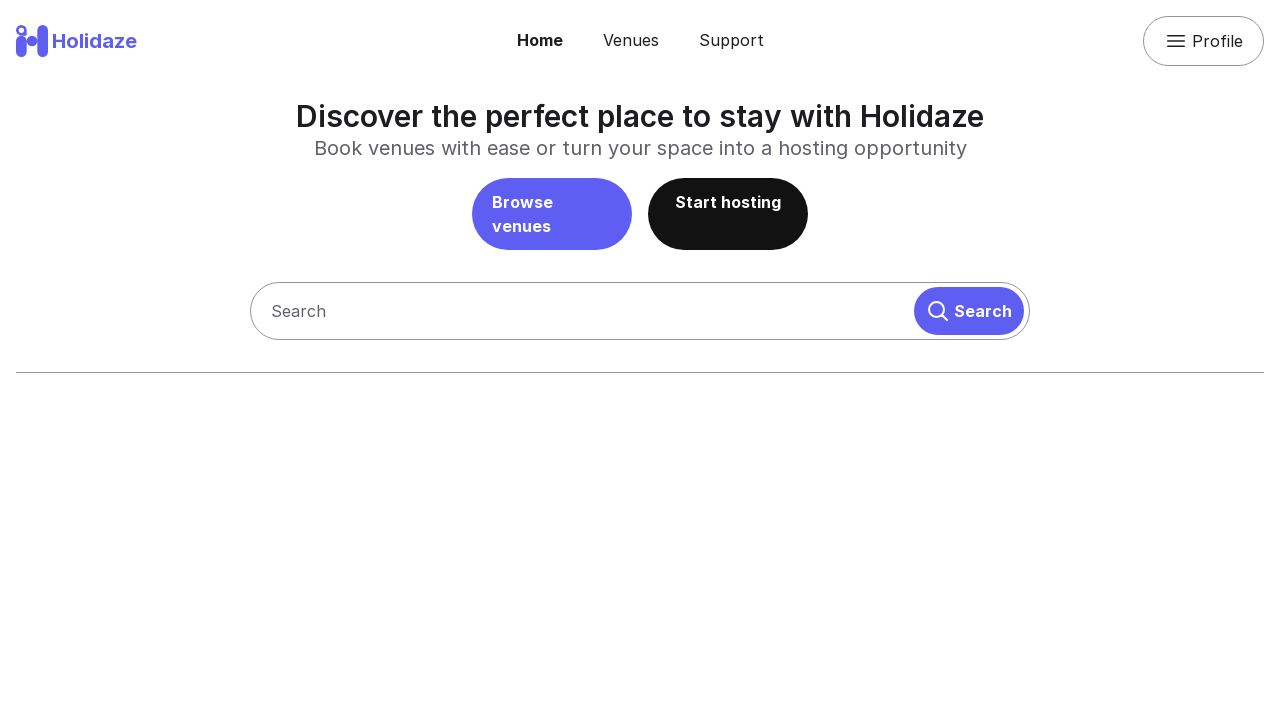